Tests the complete lifecycle of a todo application including adding todos, editing a todo, completing and clearing completed todos, canceling an edit, and deleting a todo.

Starting URL: https://todomvc4tasj.herokuapp.com/

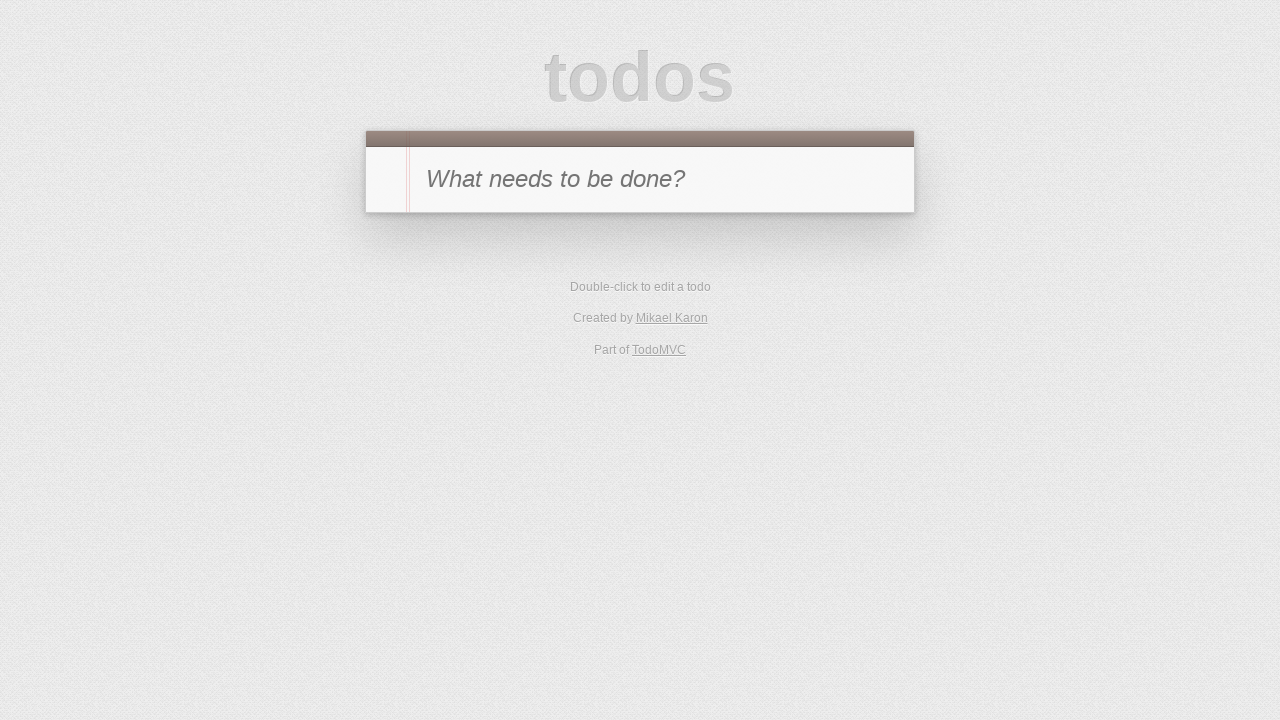

Application fully loaded - waited for TodoMVC initialization
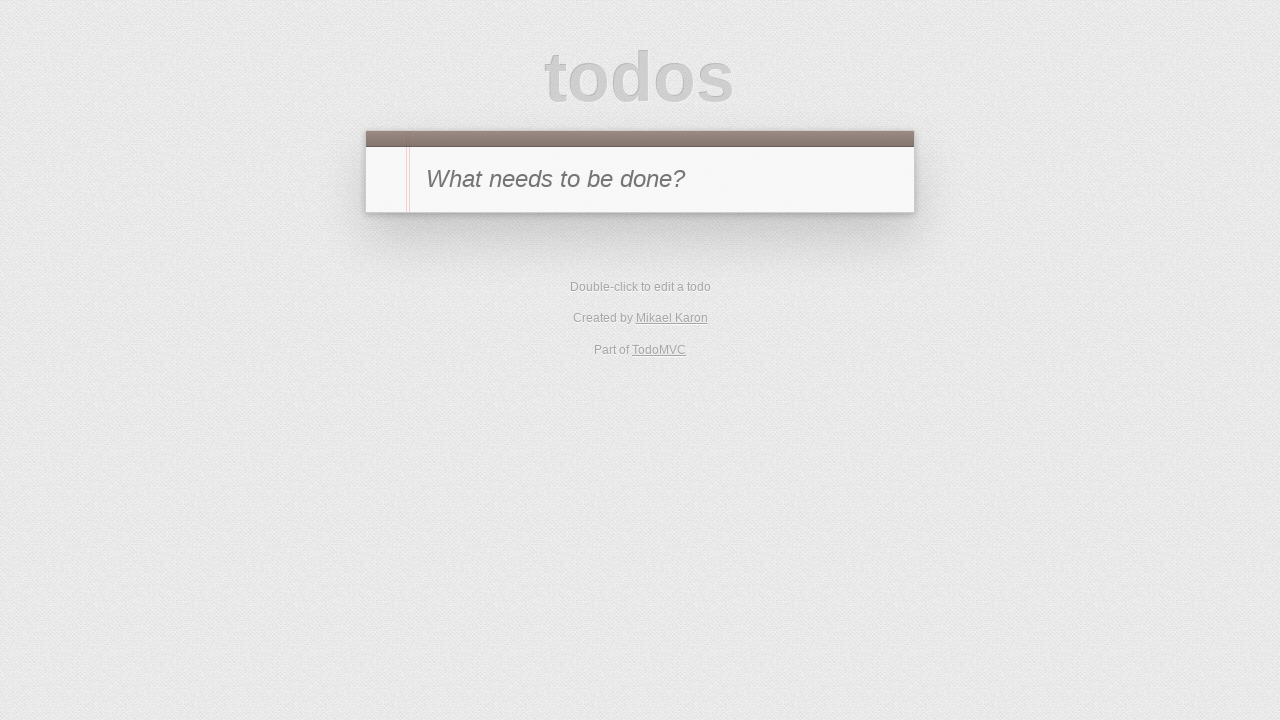

Filled new todo input with 'a' on #new-todo
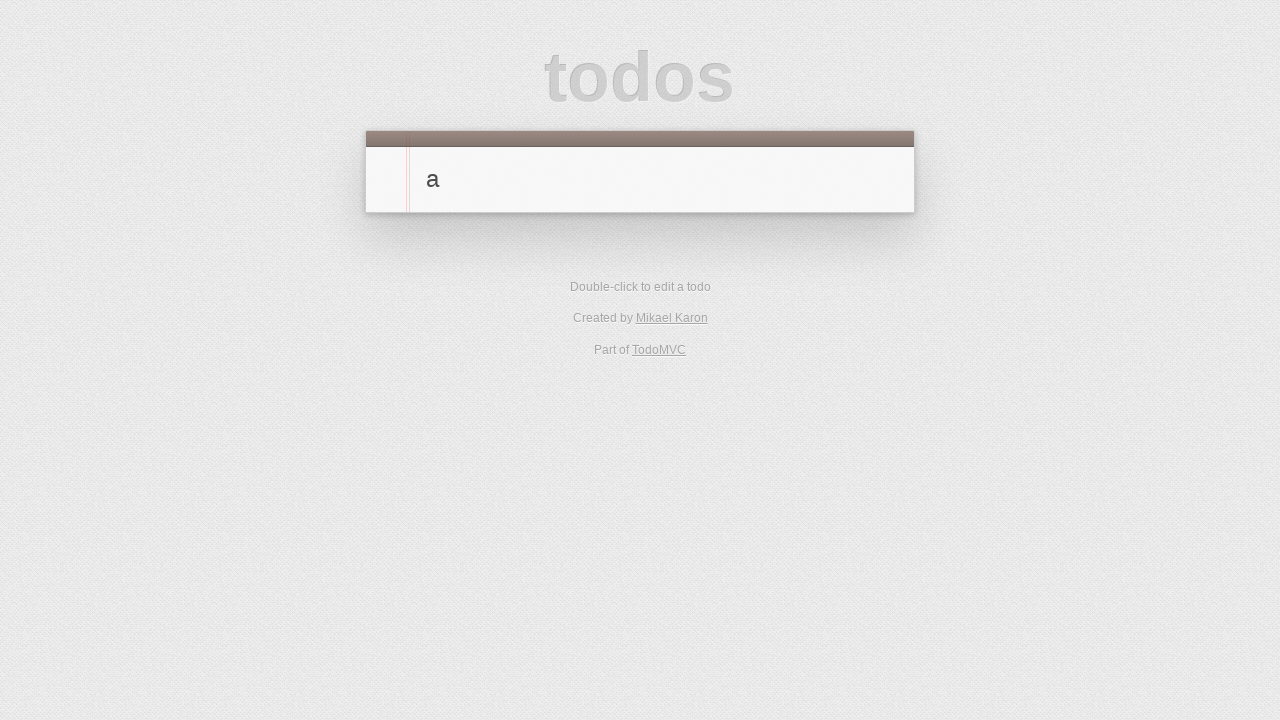

Pressed Enter to add first todo 'a'
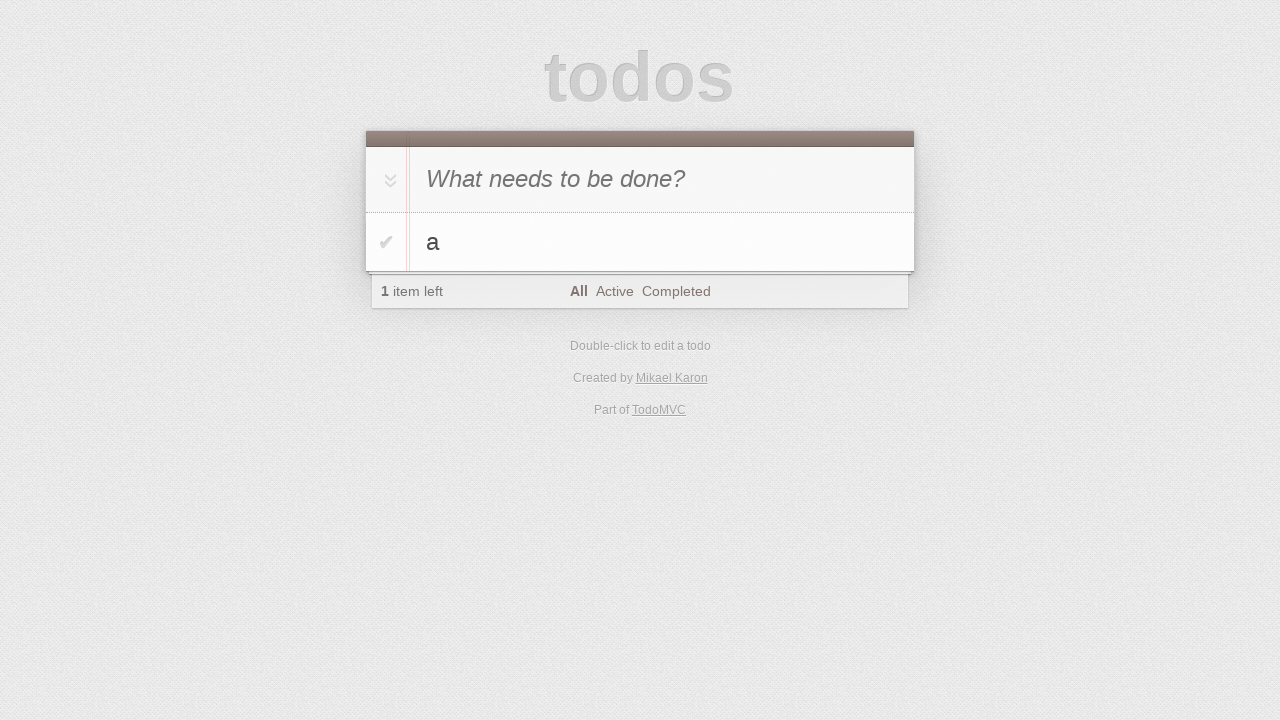

Filled new todo input with 'b' on #new-todo
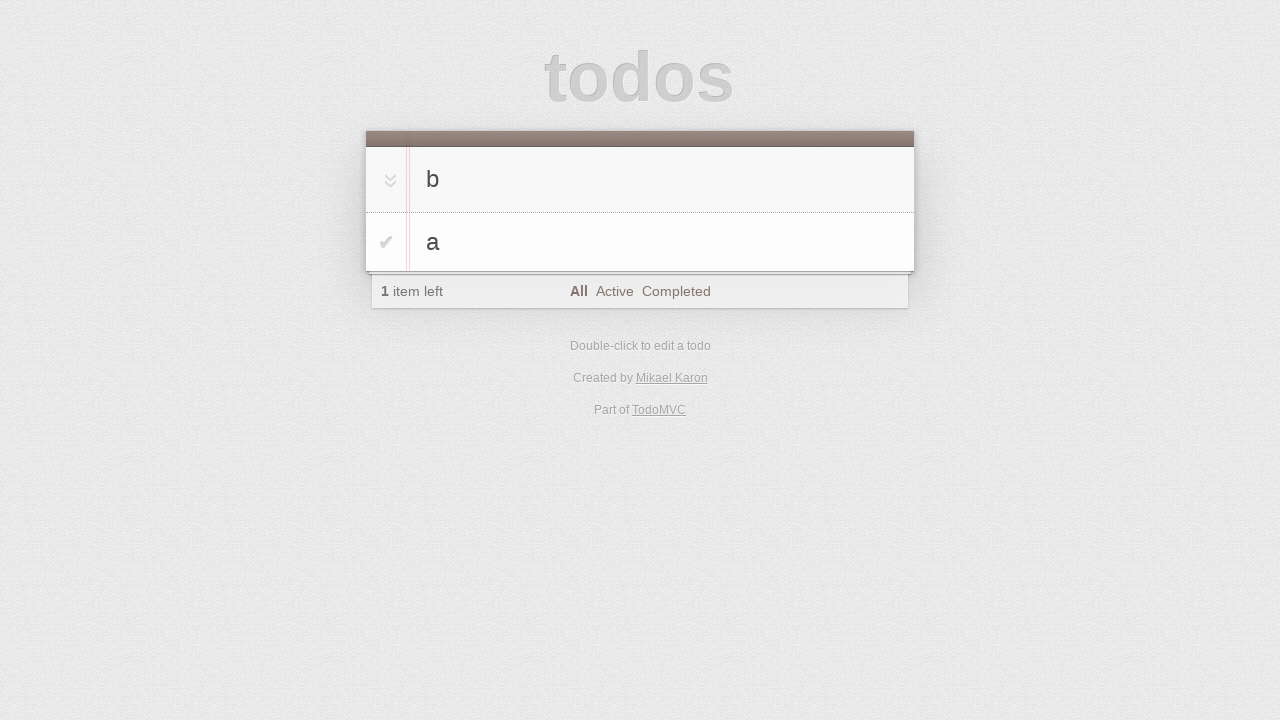

Pressed Enter to add second todo 'b'
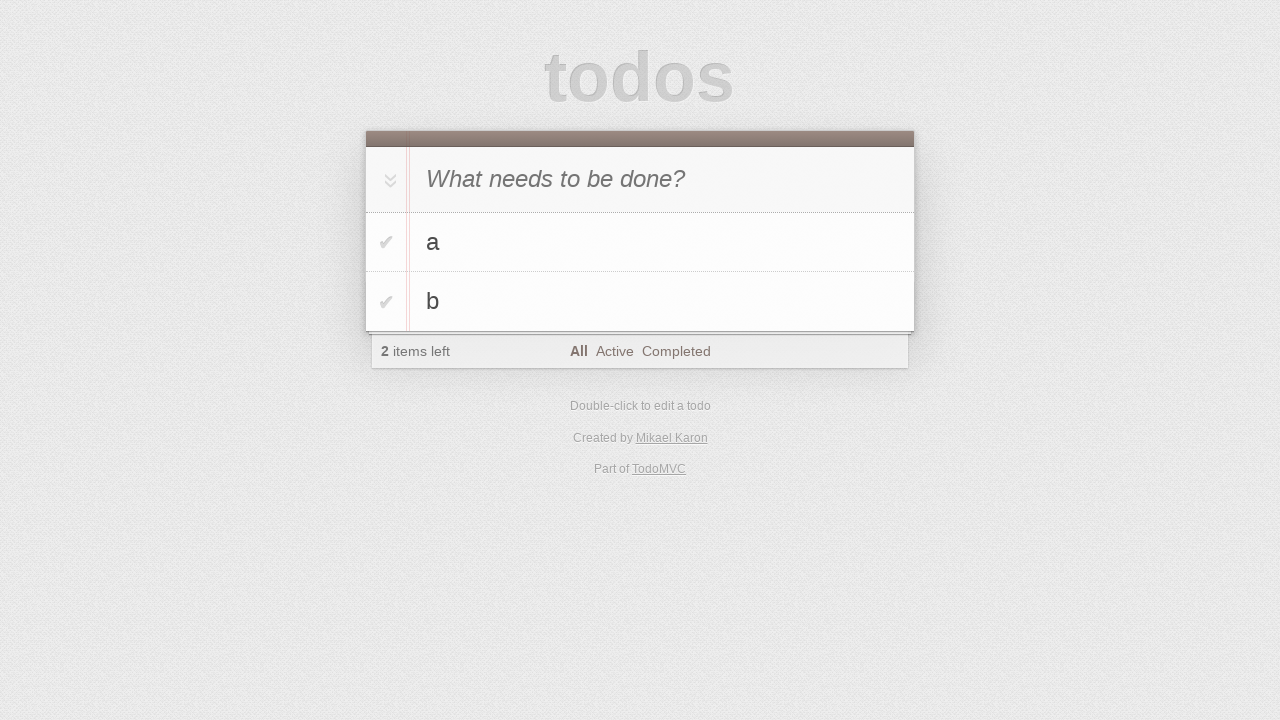

Filled new todo input with 'c' on #new-todo
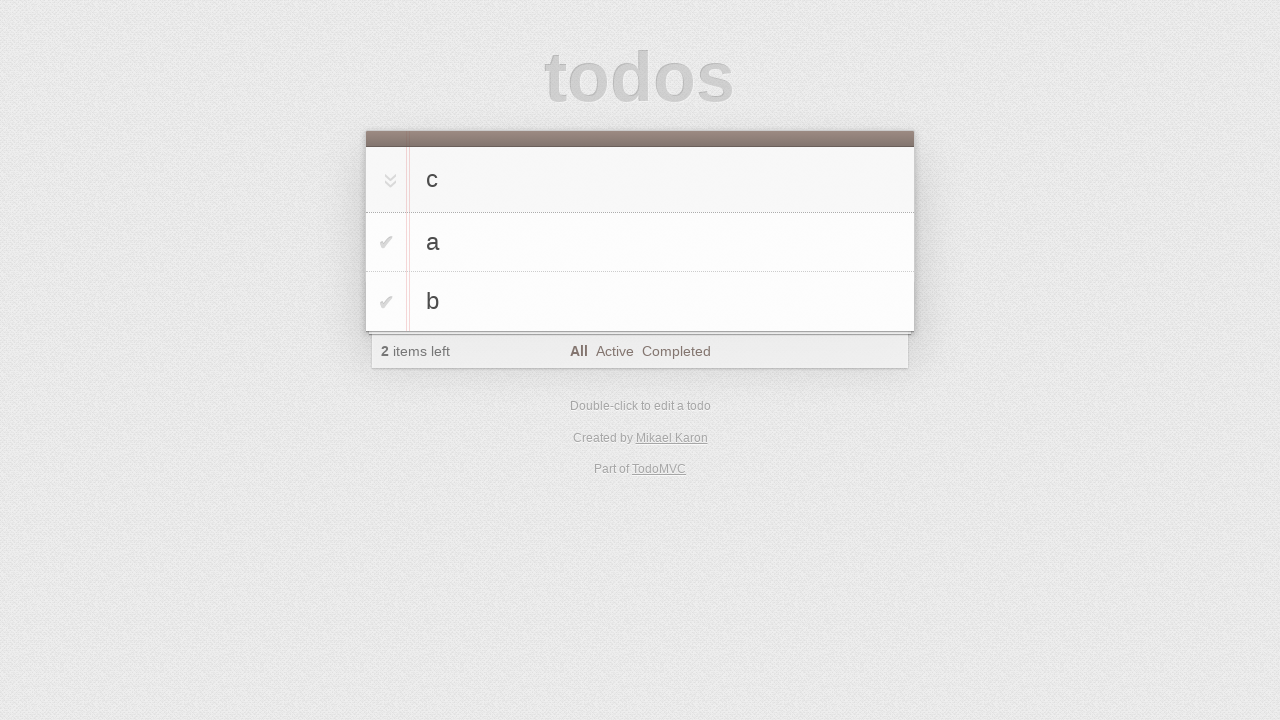

Pressed Enter to add third todo 'c'
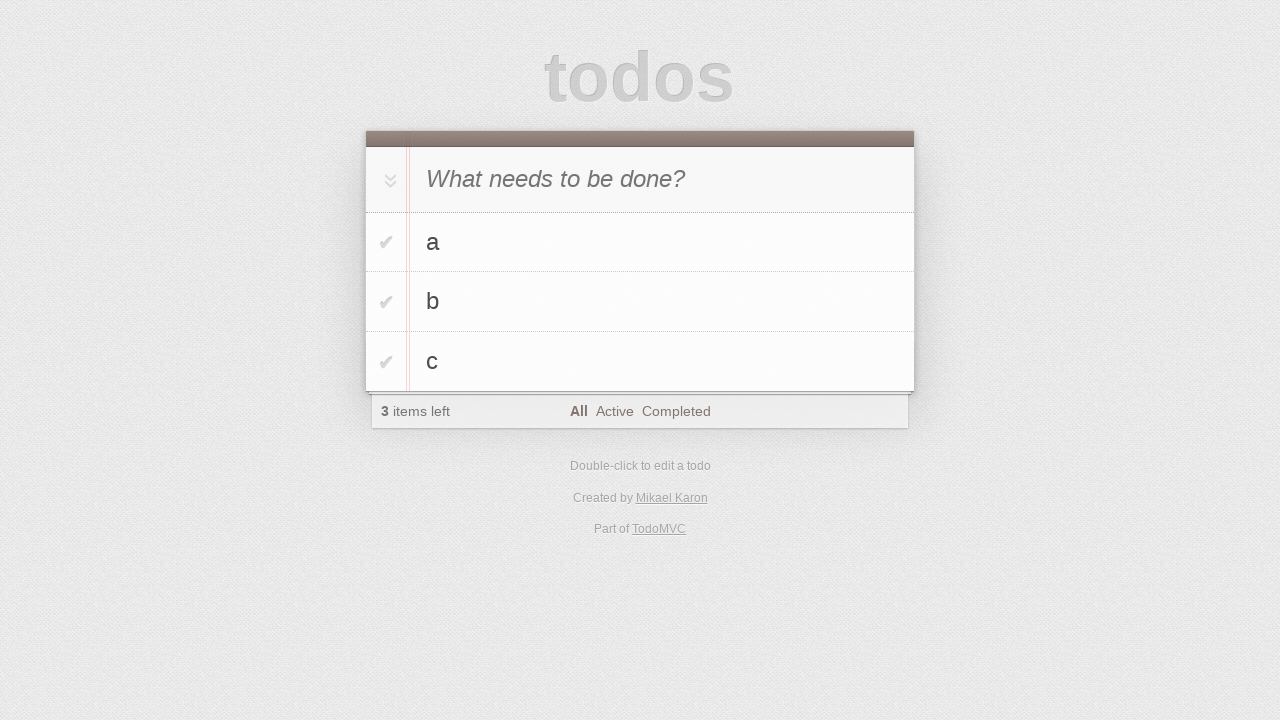

Verified todos are displayed in the list
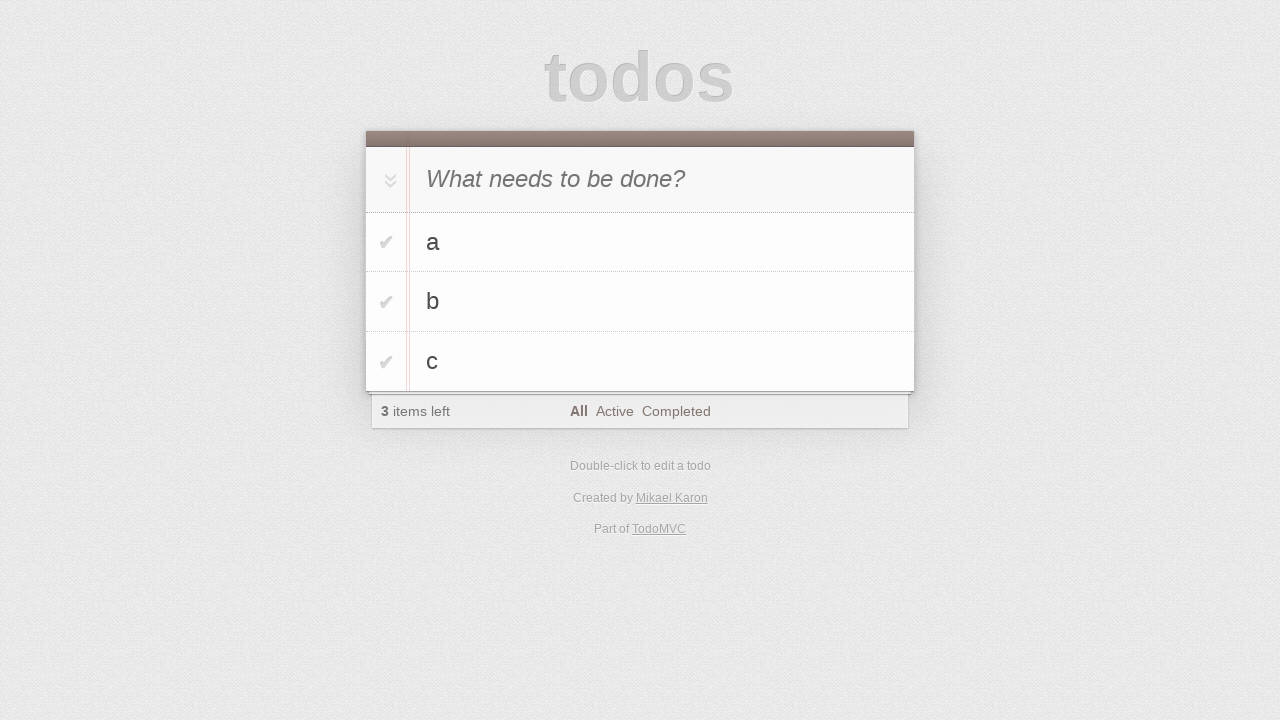

Double-clicked on todo 'b' to enter edit mode at (640, 302) on #todo-list>li >> internal:has-text="b"i
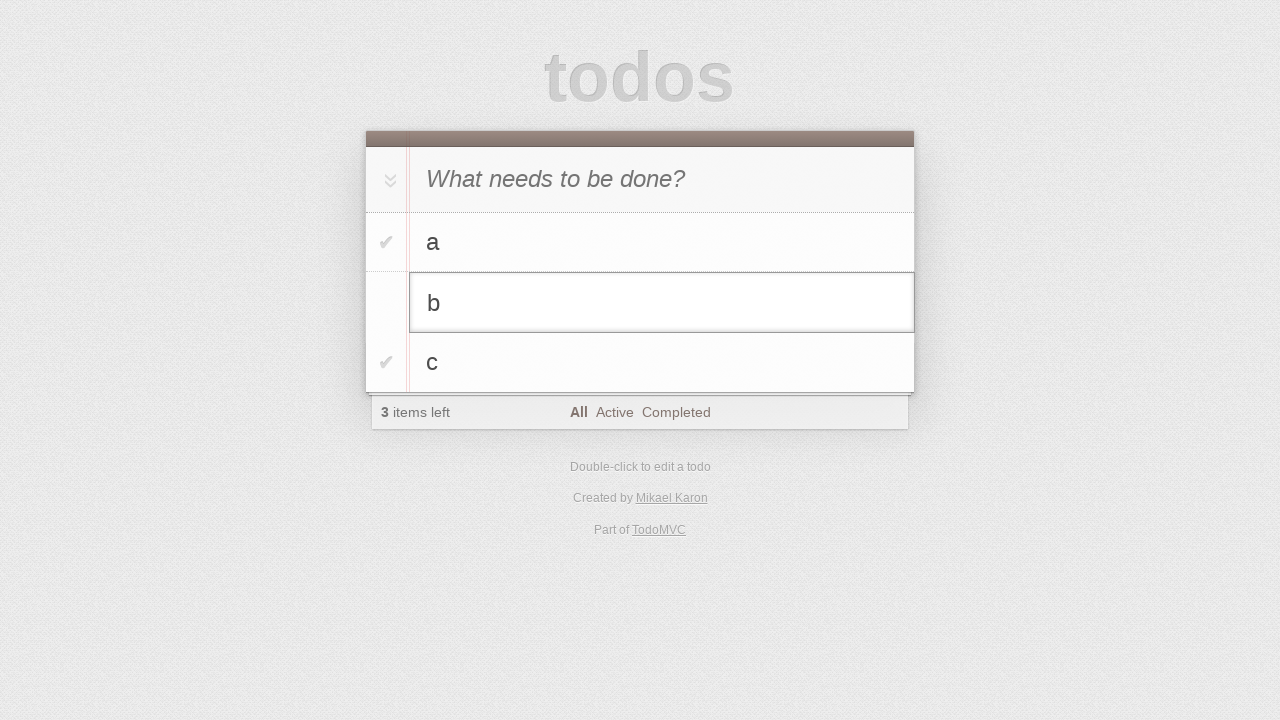

Changed todo 'b' text to 'b edited' on #todo-list>li.editing .edit
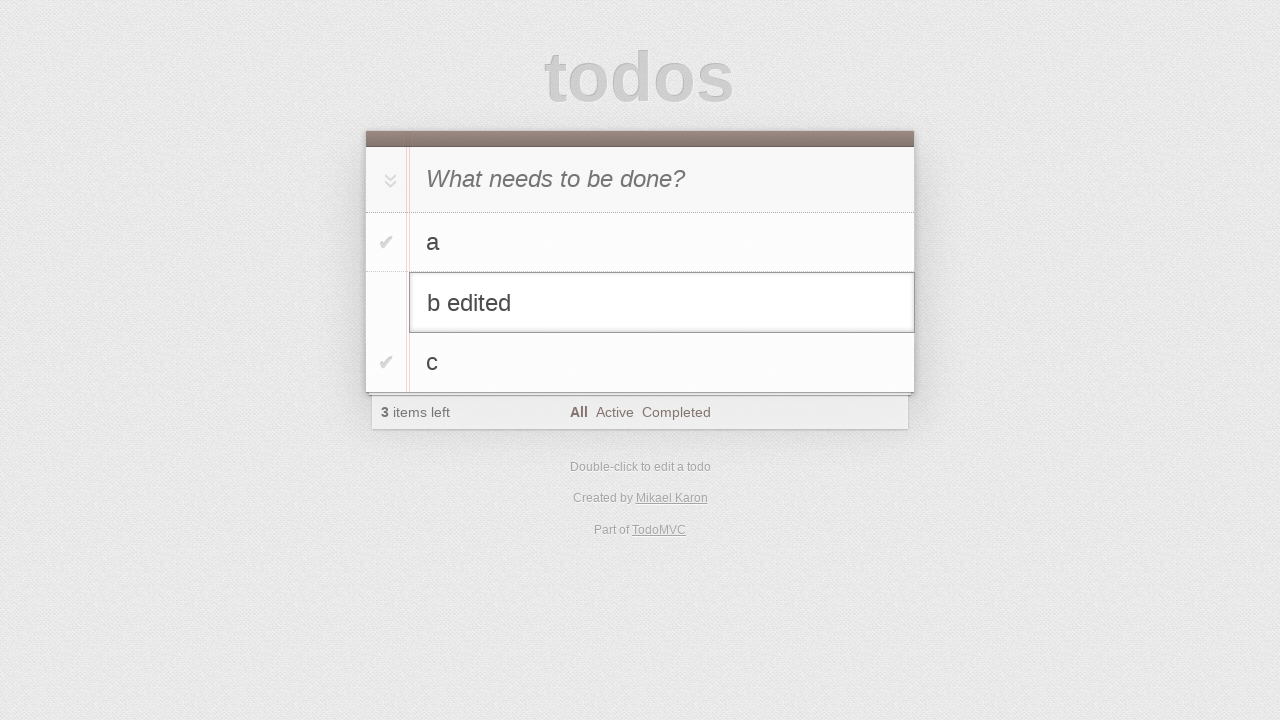

Pressed Enter to confirm edit of todo 'b edited'
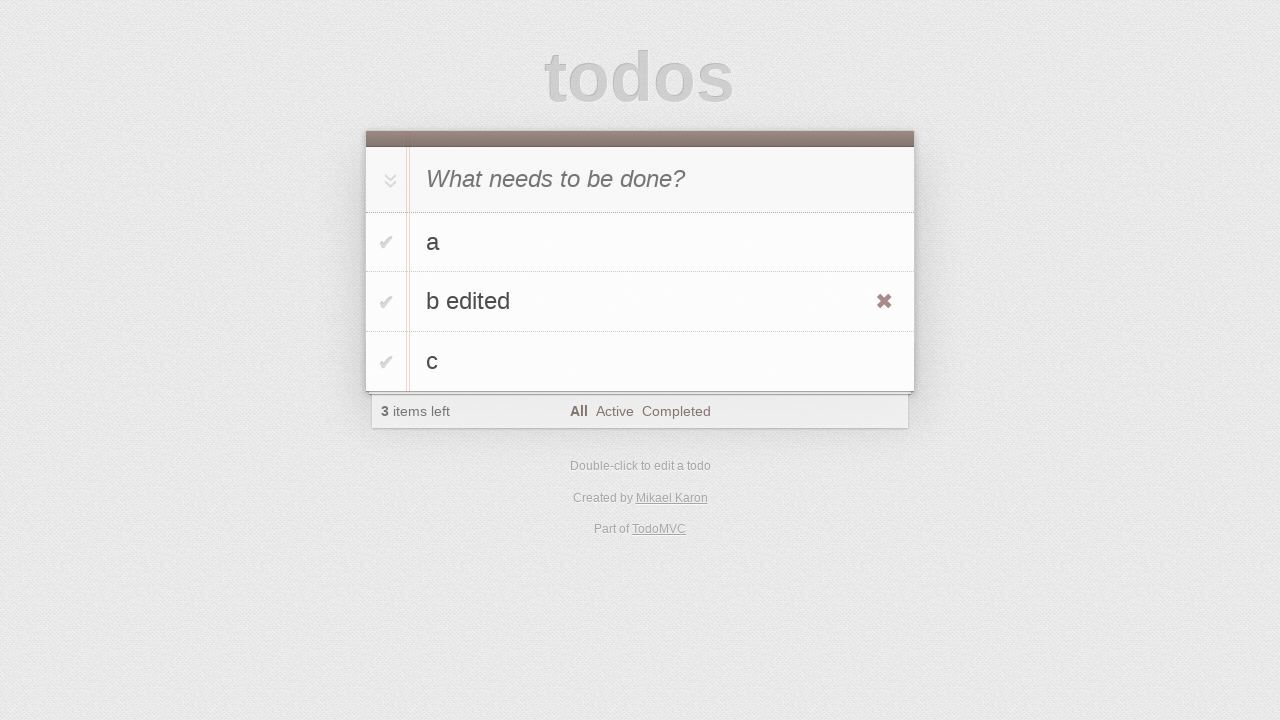

Clicked checkbox to mark todo 'b edited' as complete at (386, 302) on #todo-list>li >> internal:has-text="b edited"i >> .toggle
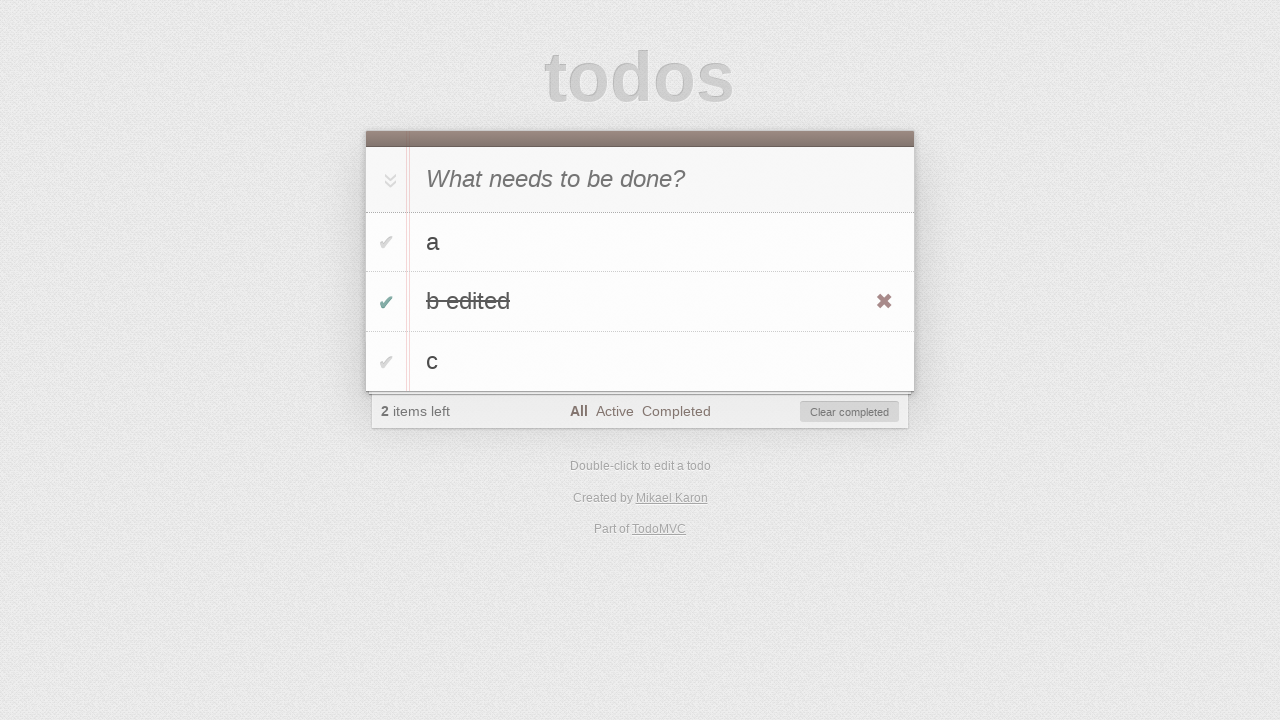

Clicked 'Clear completed' button to remove completed todo at (850, 412) on #clear-completed
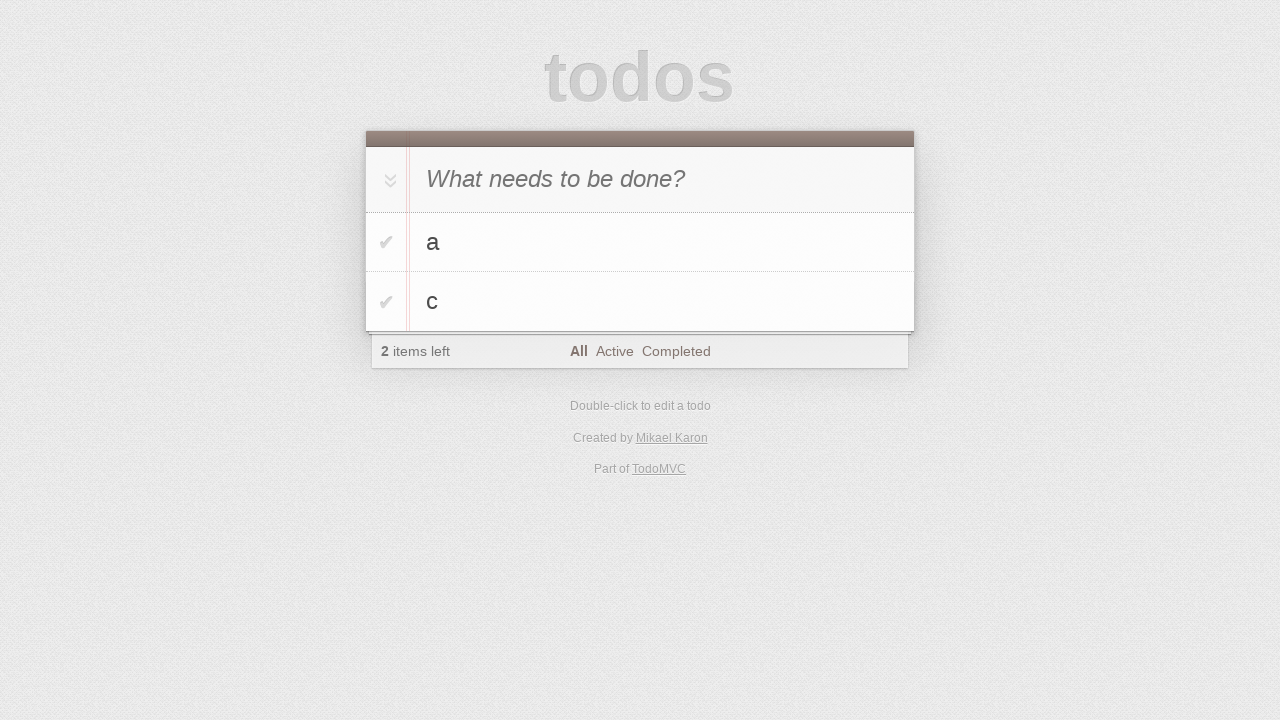

Double-clicked on todo 'c' to enter edit mode at (640, 302) on #todo-list>li >> internal:has-text="c"i
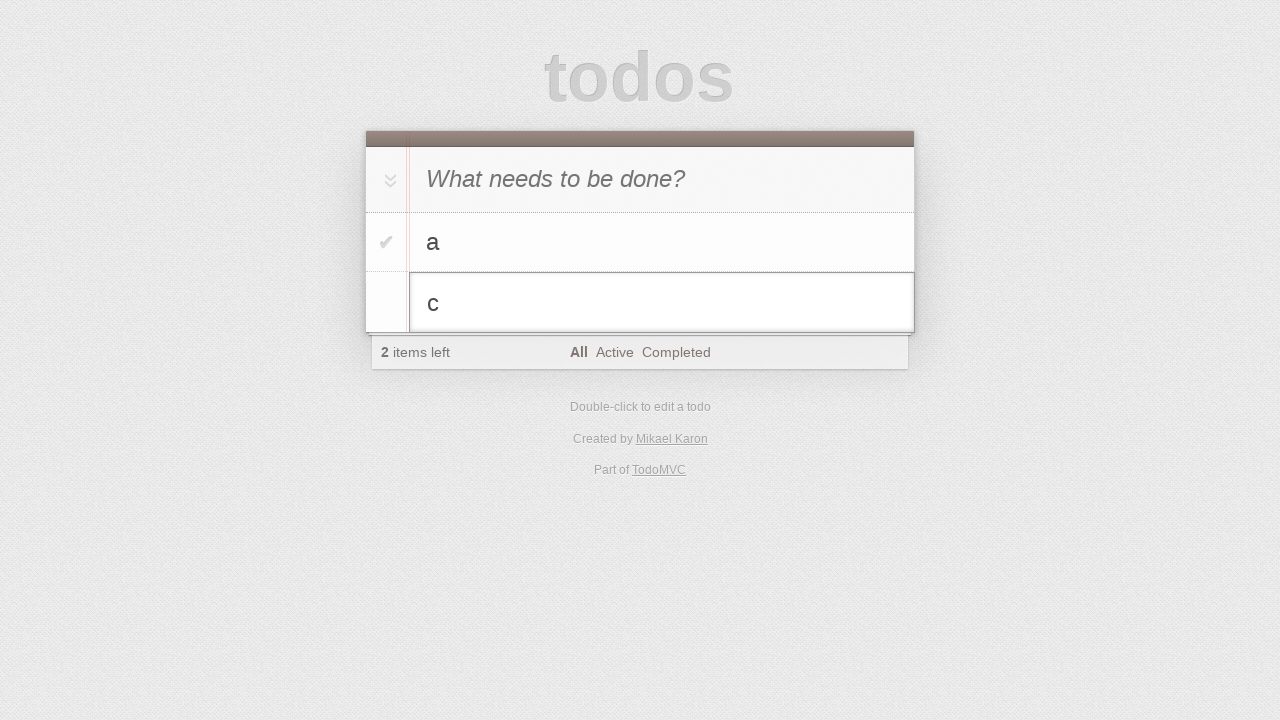

Changed todo 'c' text to 'should be canceled' on #todo-list>li.editing .edit
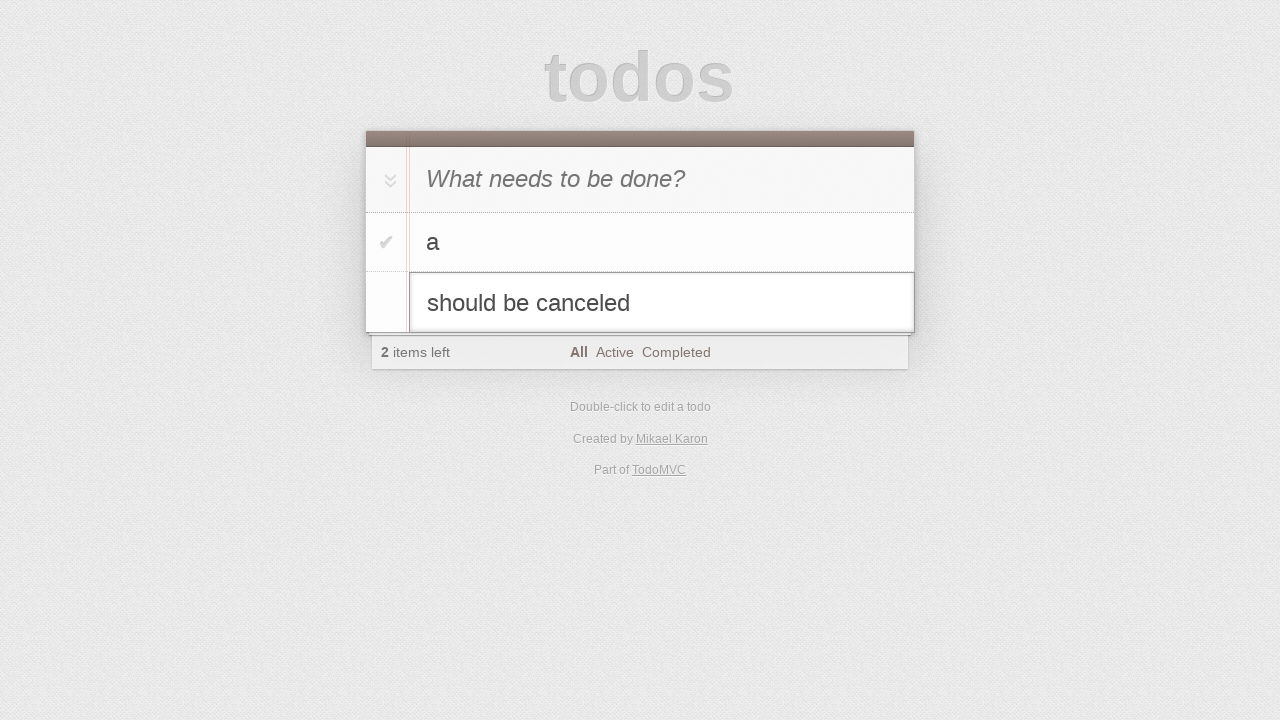

Pressed Escape to cancel edit on todo 'c' without saving
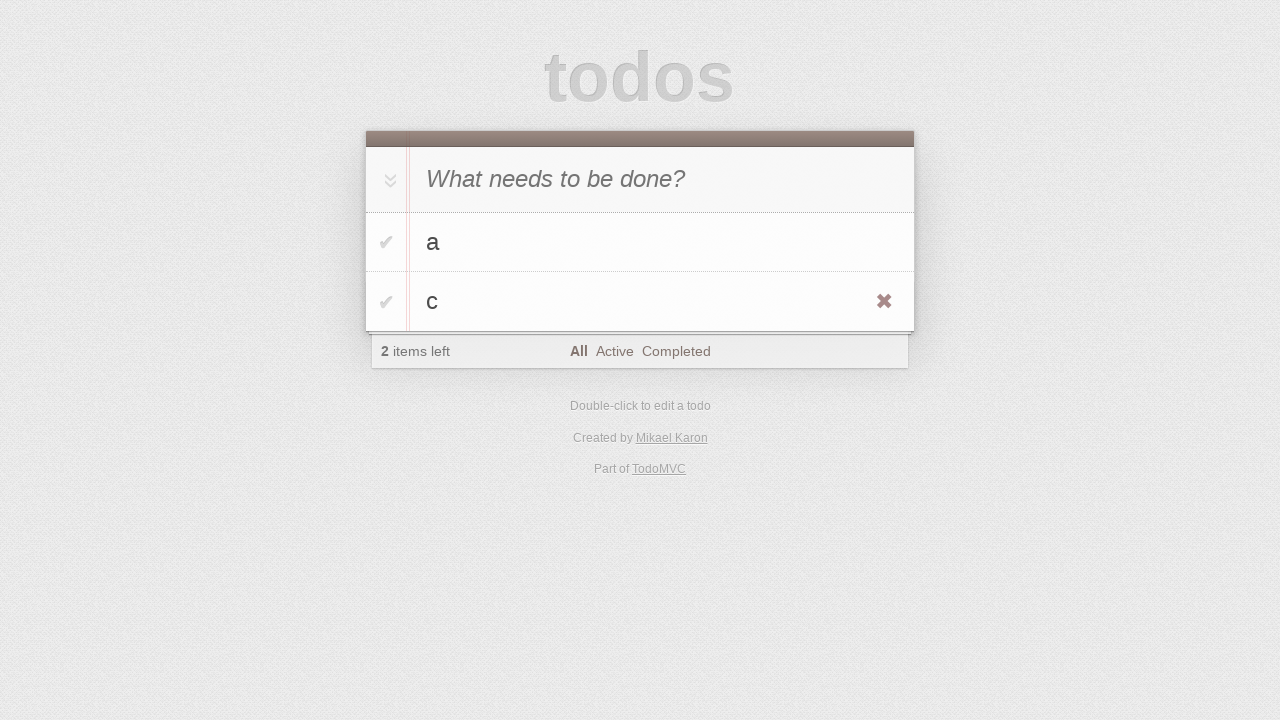

Hovered over todo 'c' to reveal delete button at (640, 302) on #todo-list>li >> internal:has-text="c"i
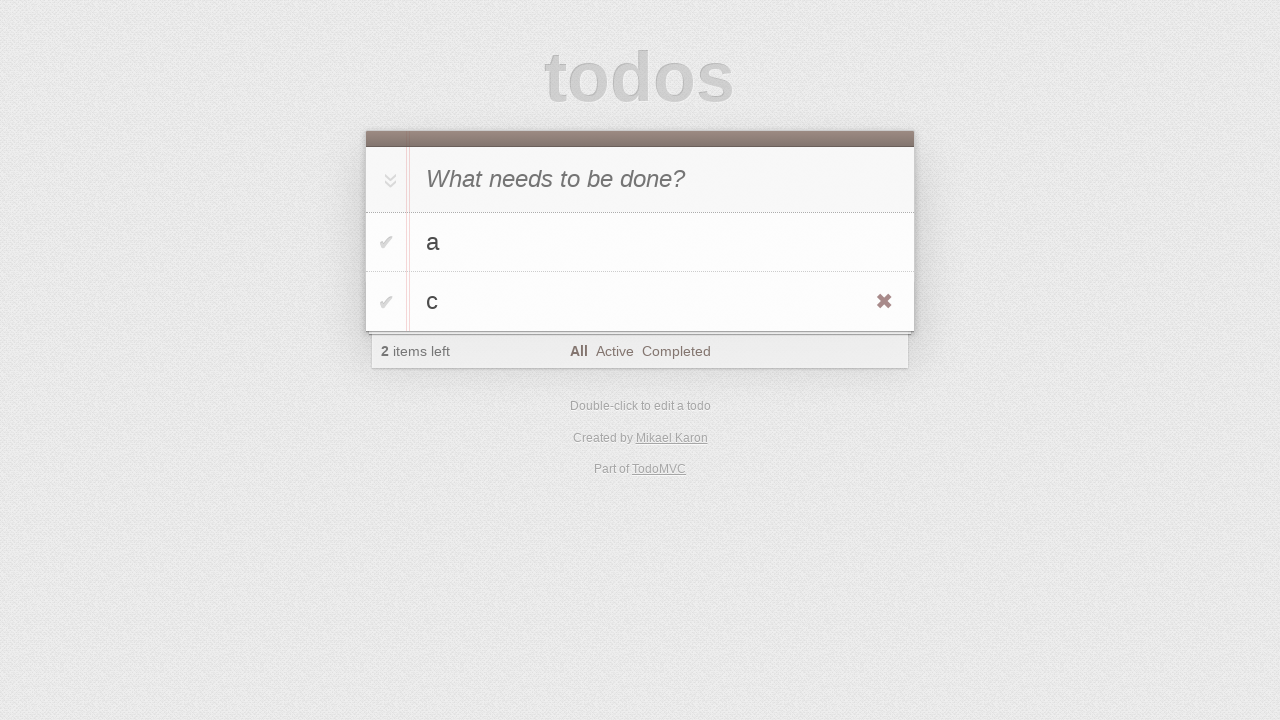

Clicked destroy button to delete todo 'c' at (884, 302) on #todo-list>li >> internal:has-text="c"i >> .destroy
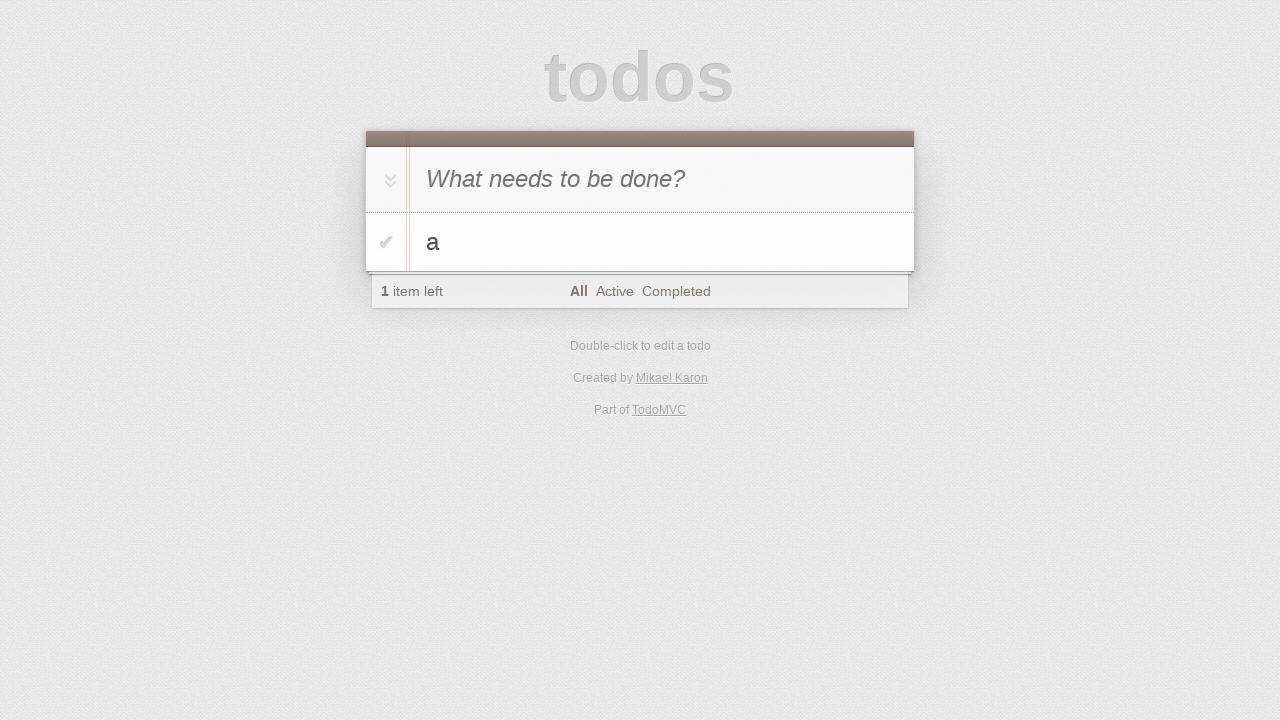

Verified final state - only todo 'a' remains in the list
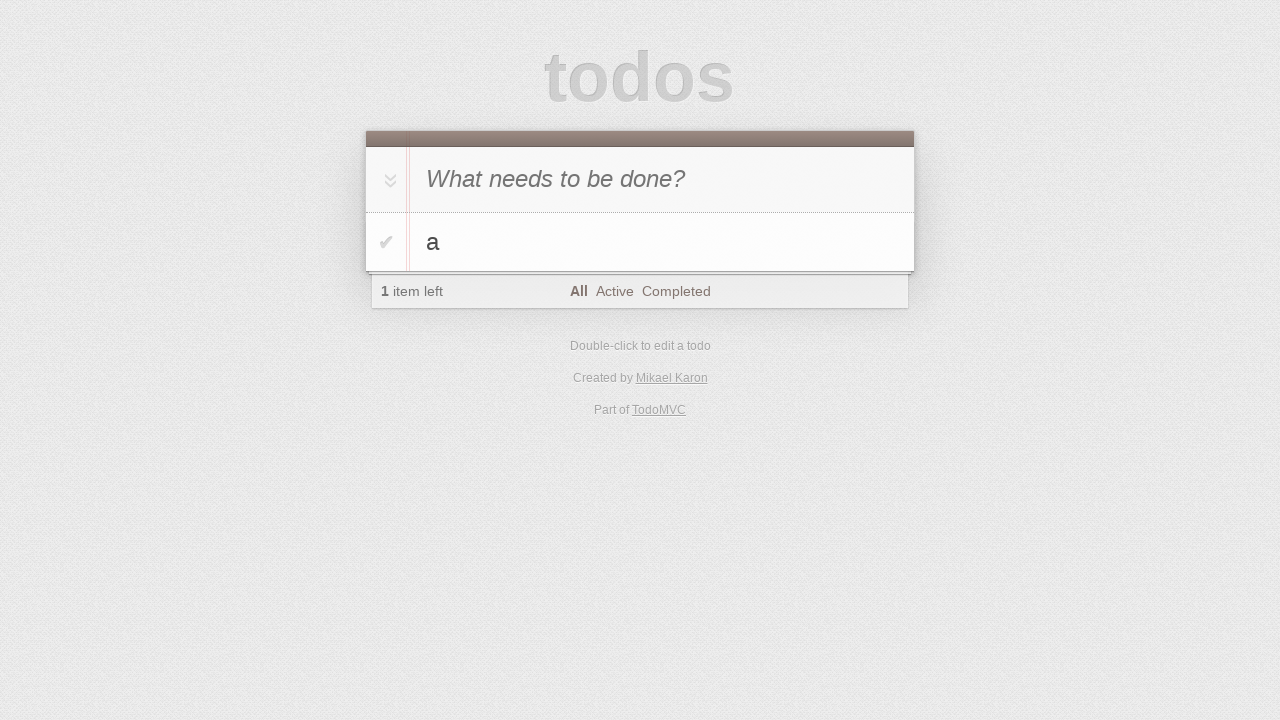

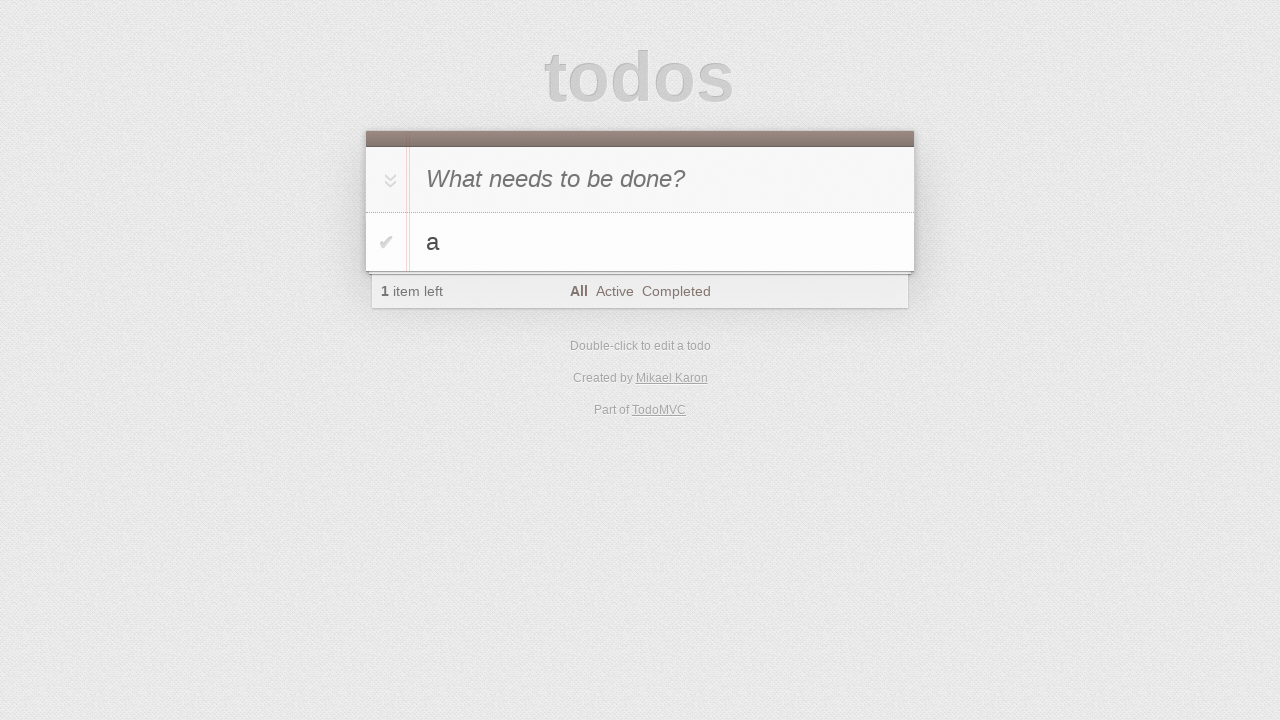